Tests keyboard key press functionality by sending the Space key and Left arrow key to an element and verifying the result text displays the correct key pressed

Starting URL: http://the-internet.herokuapp.com/key_presses

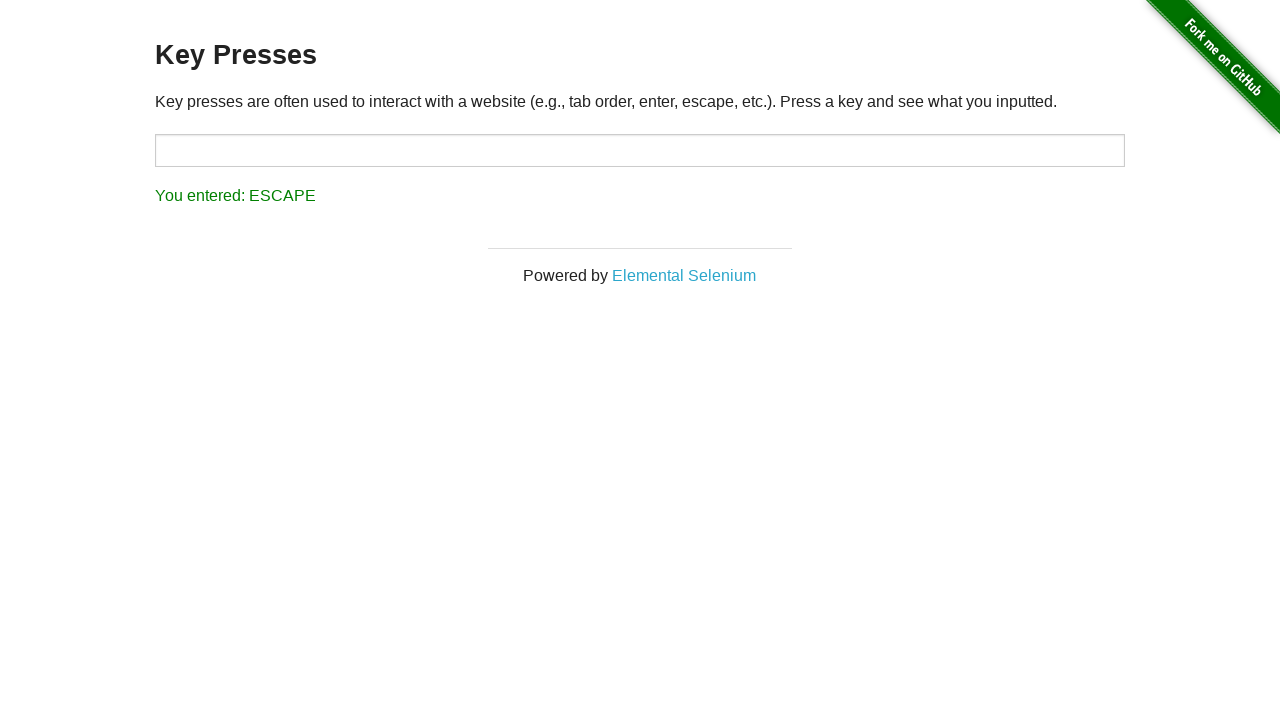

Clicked target element at (640, 150) on #target
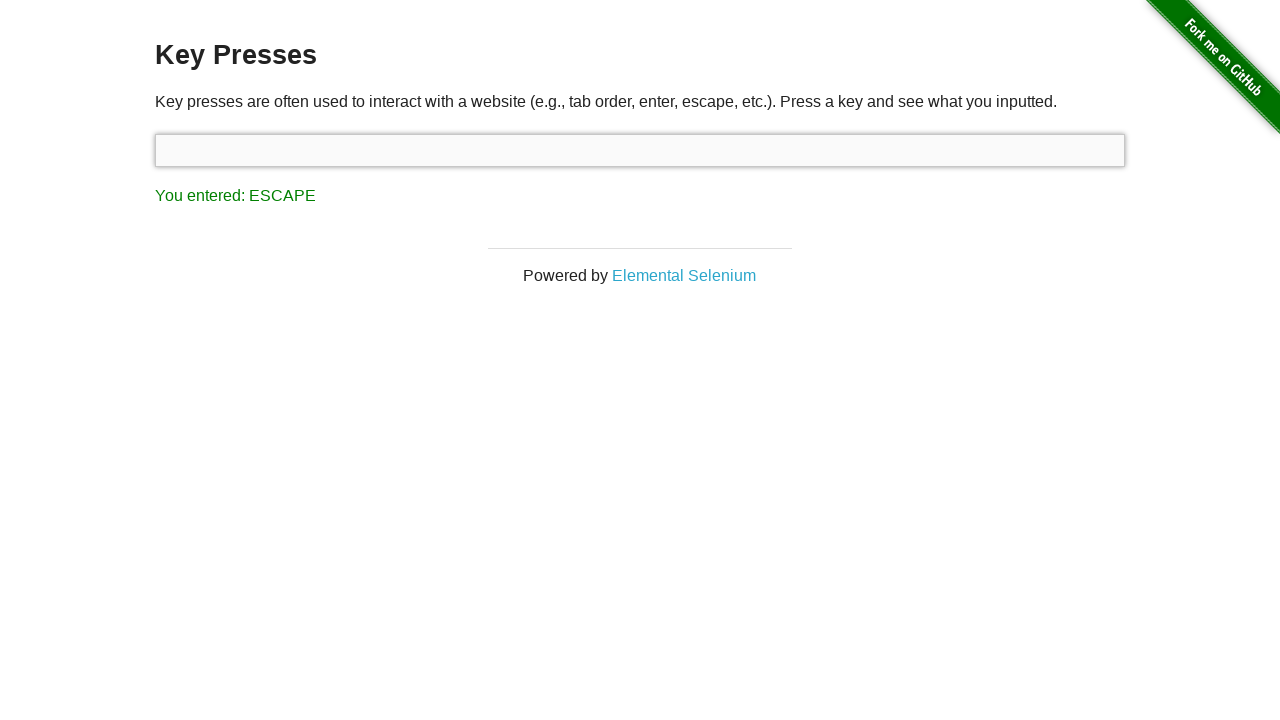

Pressed Space key
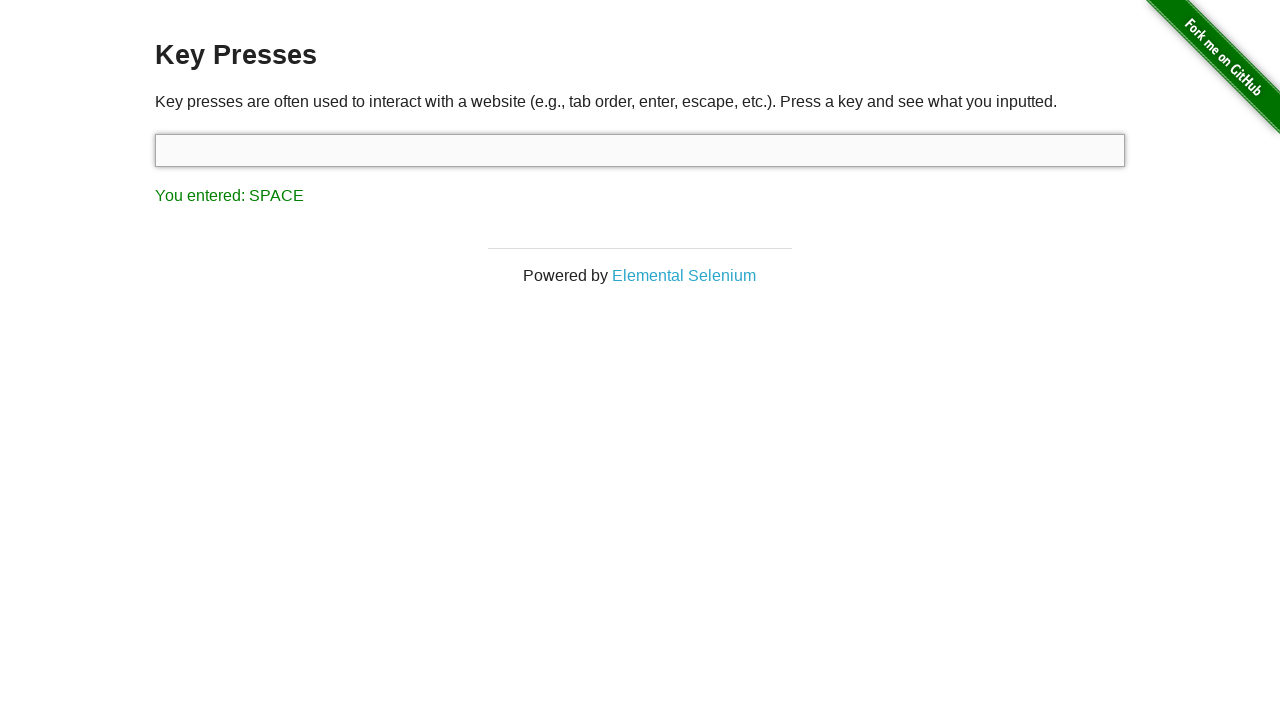

Retrieved result text after Space key press
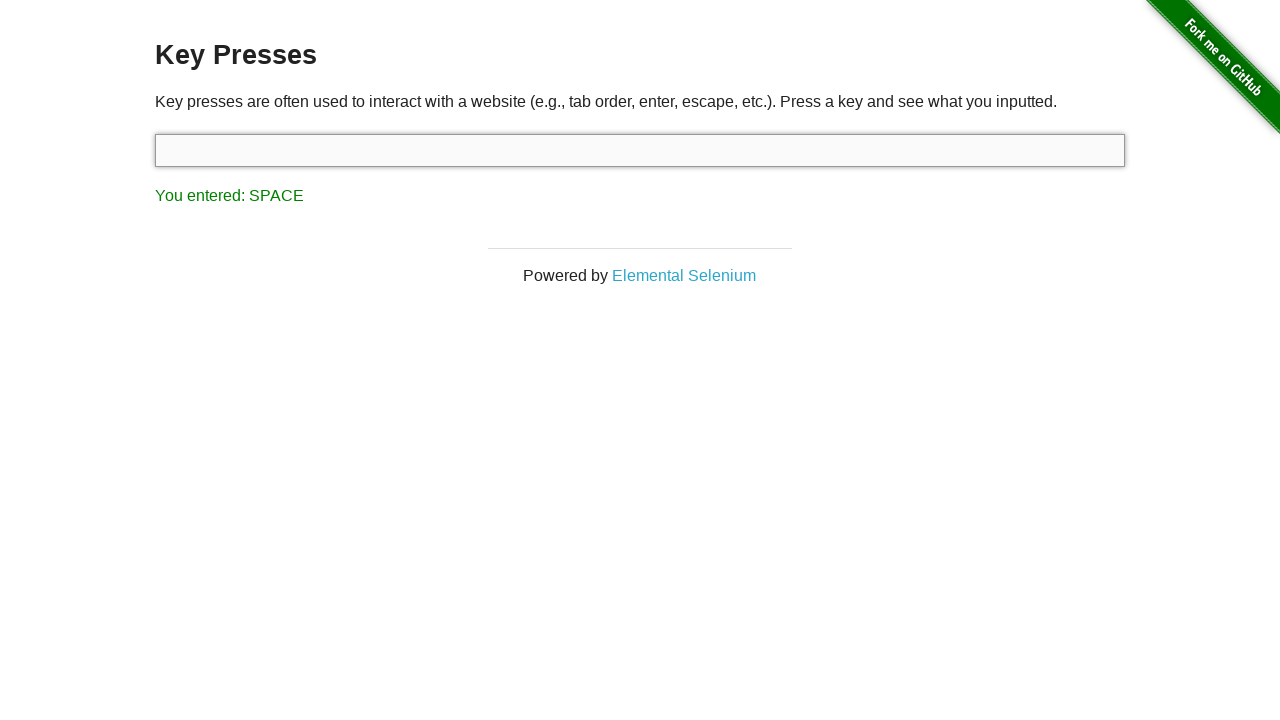

Verified result text displays 'You entered: SPACE'
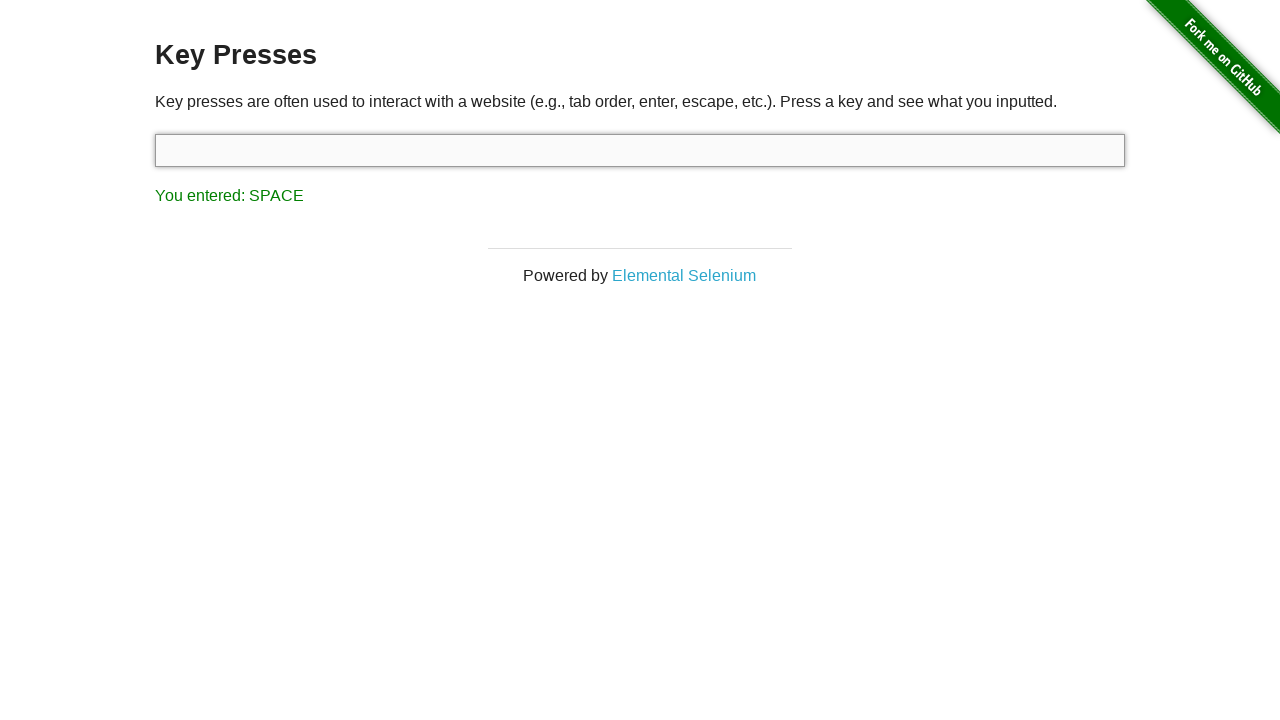

Pressed Left arrow key
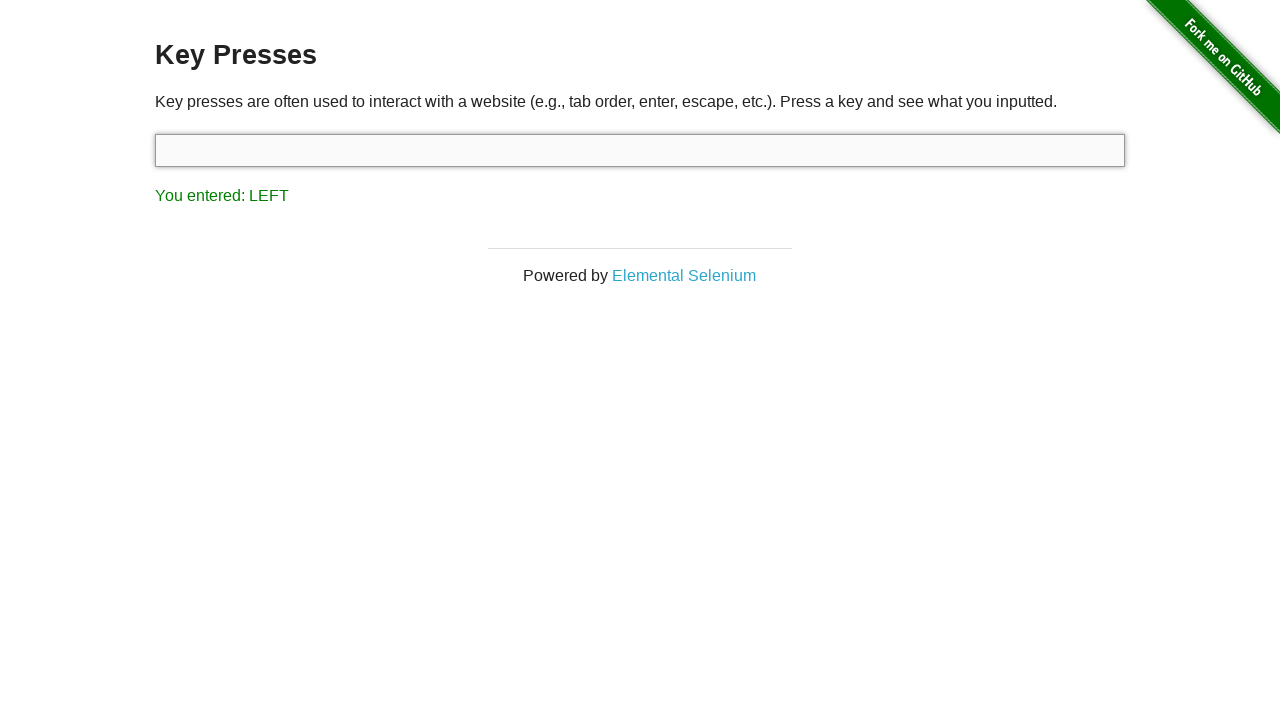

Retrieved result text after Left arrow key press
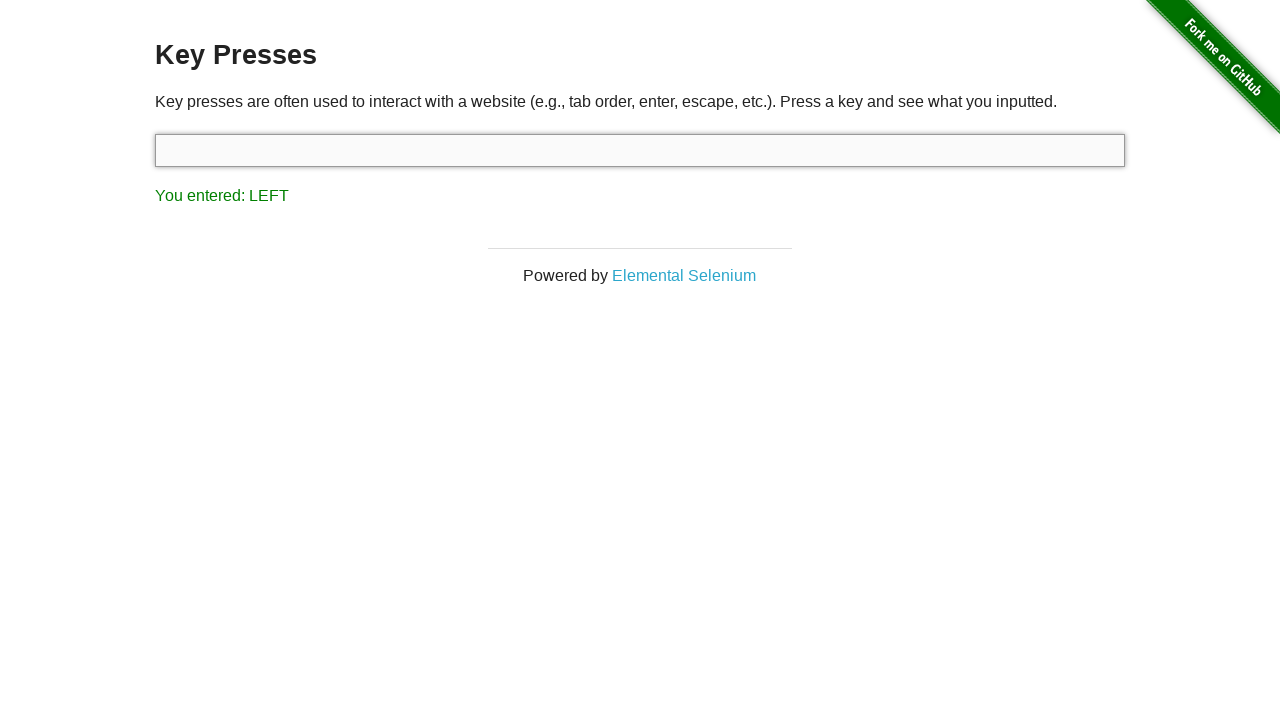

Verified result text displays 'You entered: LEFT'
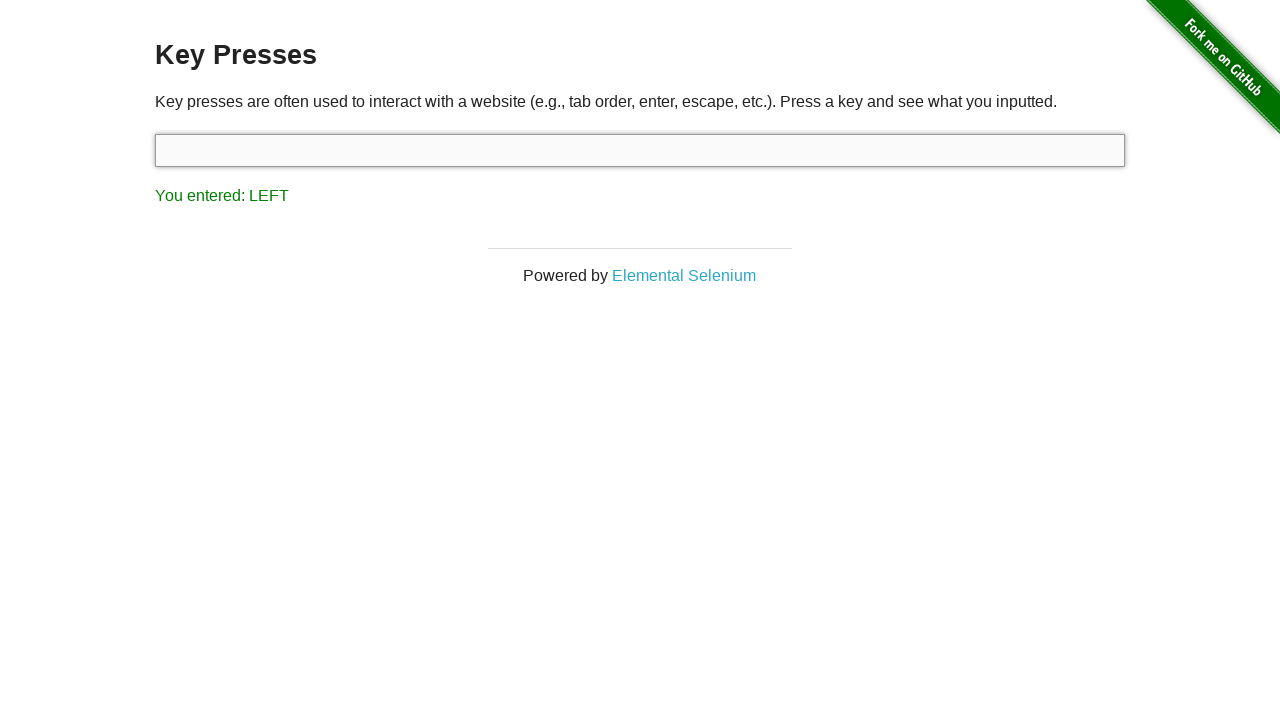

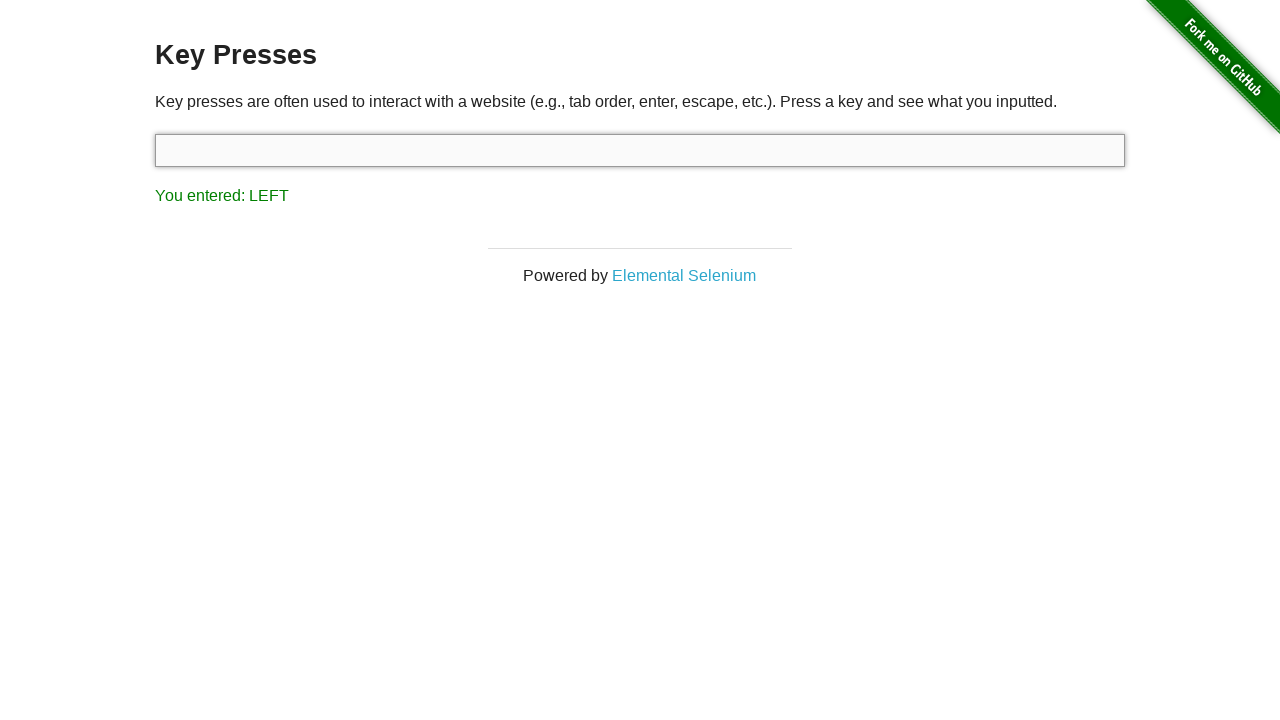